Tests that the Clear completed button is displayed with correct text when items are completed

Starting URL: https://demo.playwright.dev/todomvc

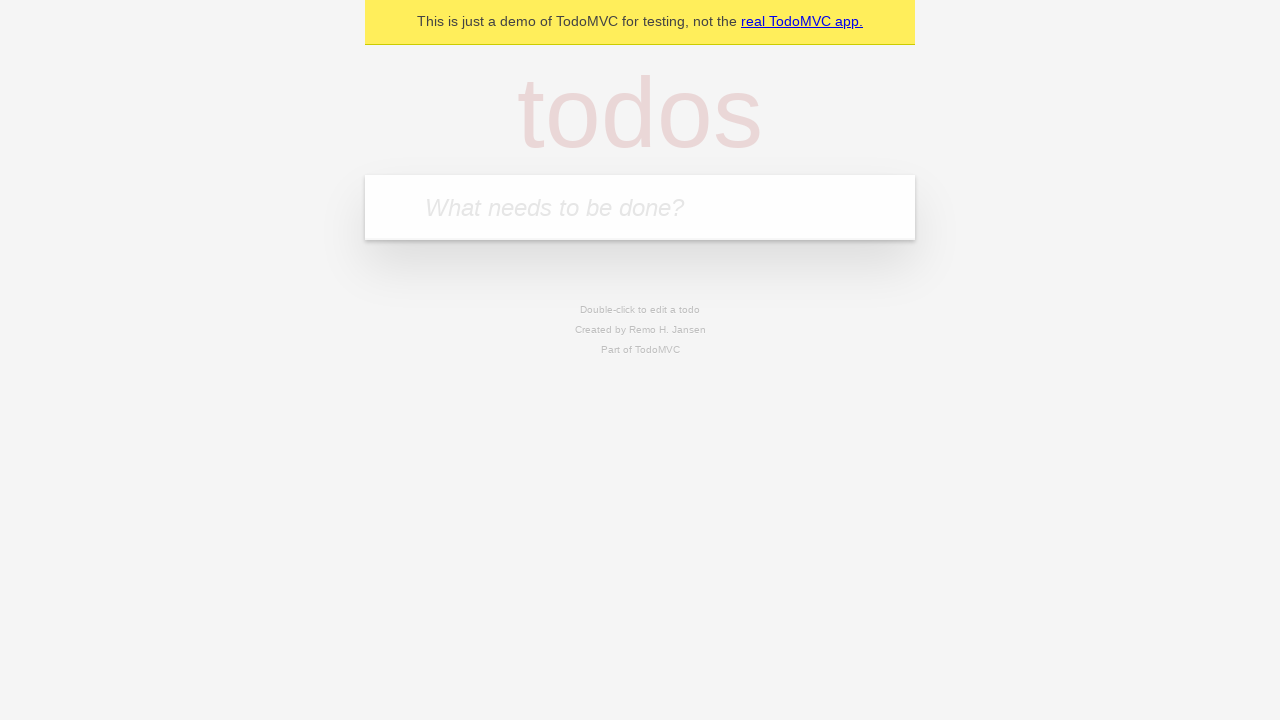

Filled new todo input with 'buy some cheese' on internal:attr=[placeholder="What needs to be done?"i]
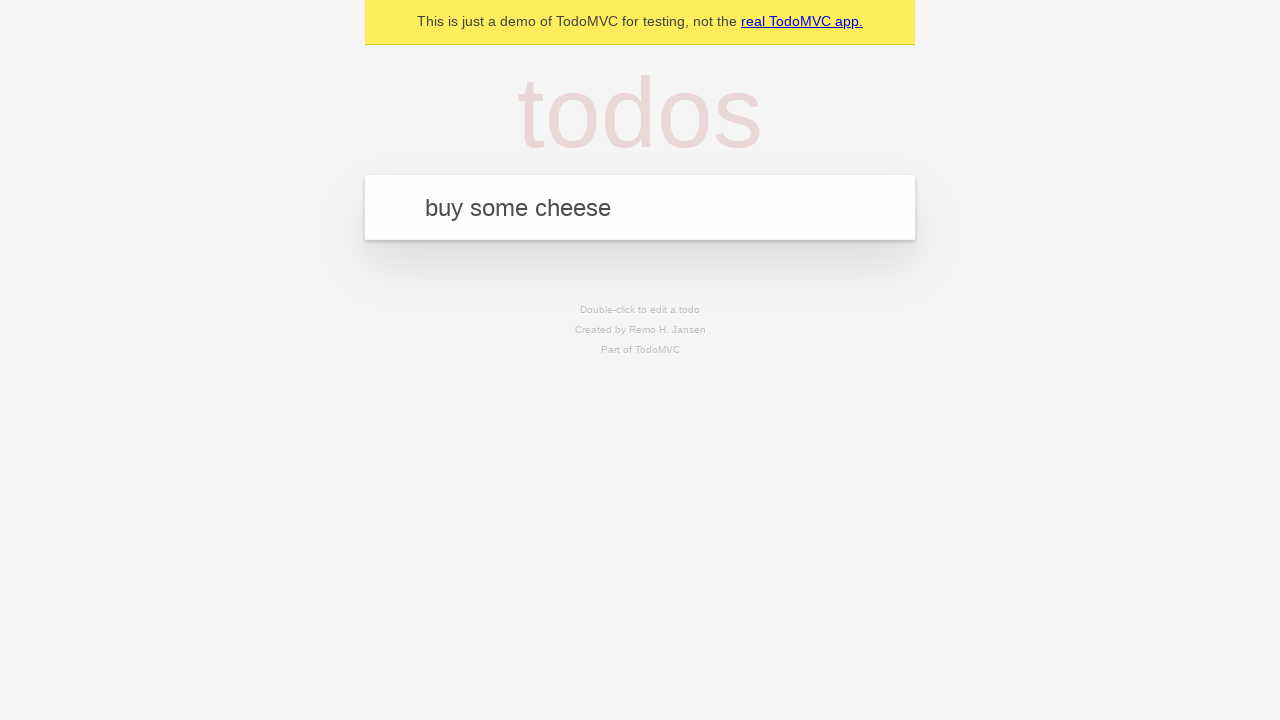

Pressed Enter to create todo 'buy some cheese' on internal:attr=[placeholder="What needs to be done?"i]
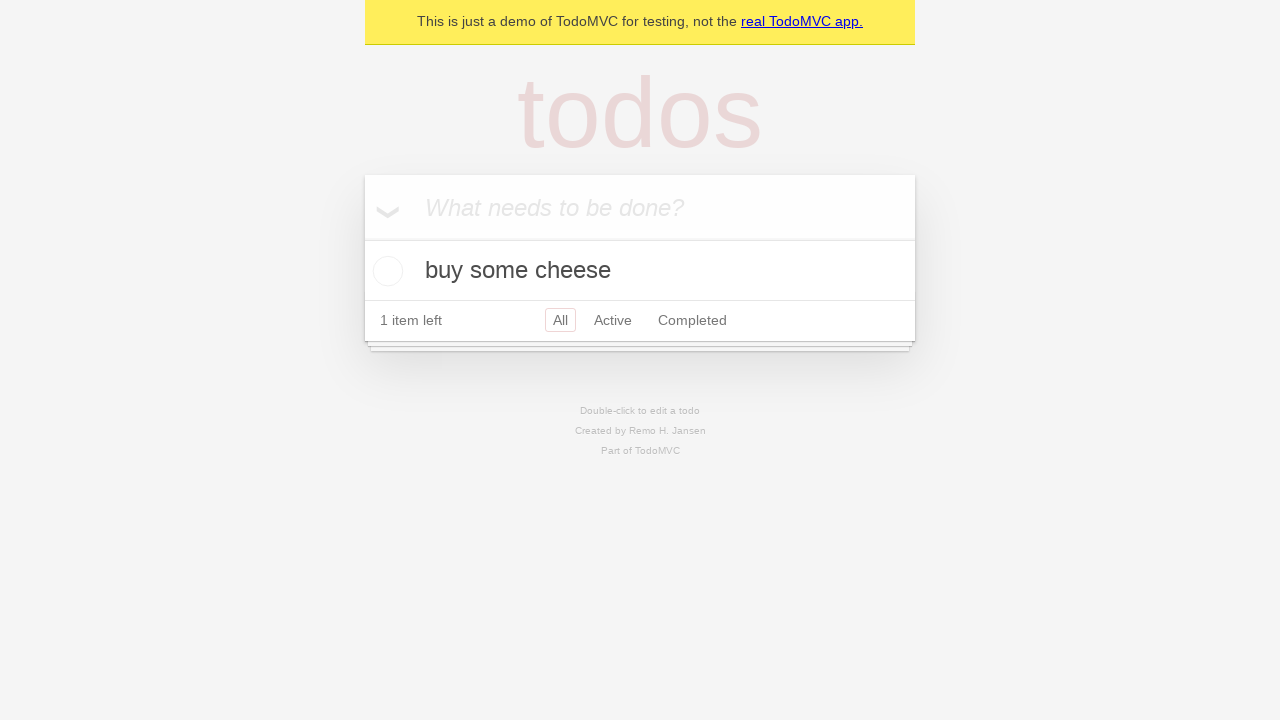

Filled new todo input with 'feed the cat' on internal:attr=[placeholder="What needs to be done?"i]
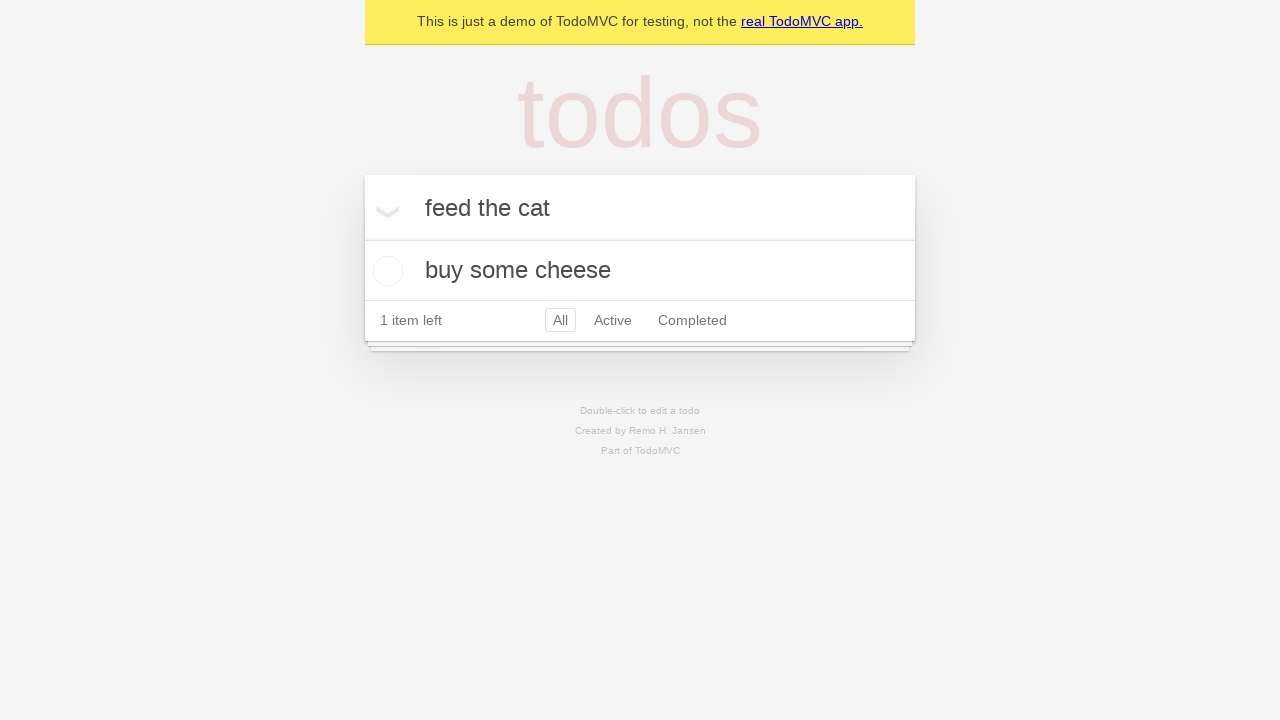

Pressed Enter to create todo 'feed the cat' on internal:attr=[placeholder="What needs to be done?"i]
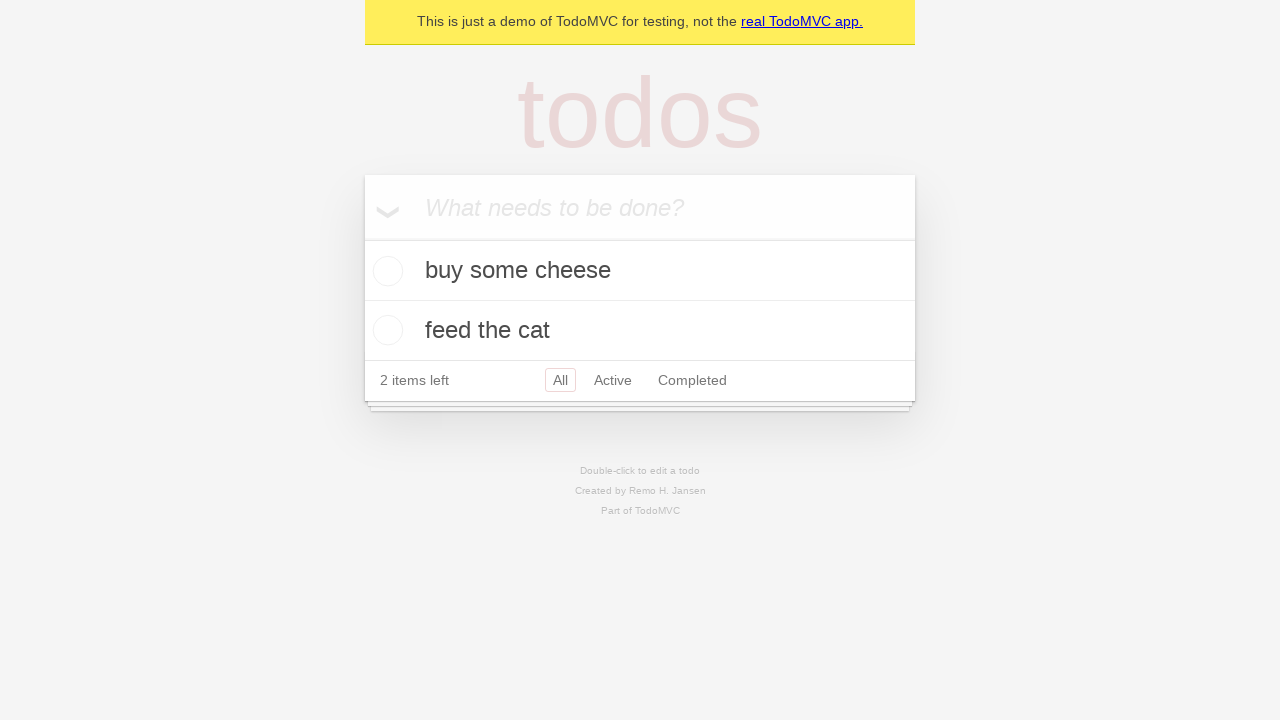

Filled new todo input with 'book a doctors appointment' on internal:attr=[placeholder="What needs to be done?"i]
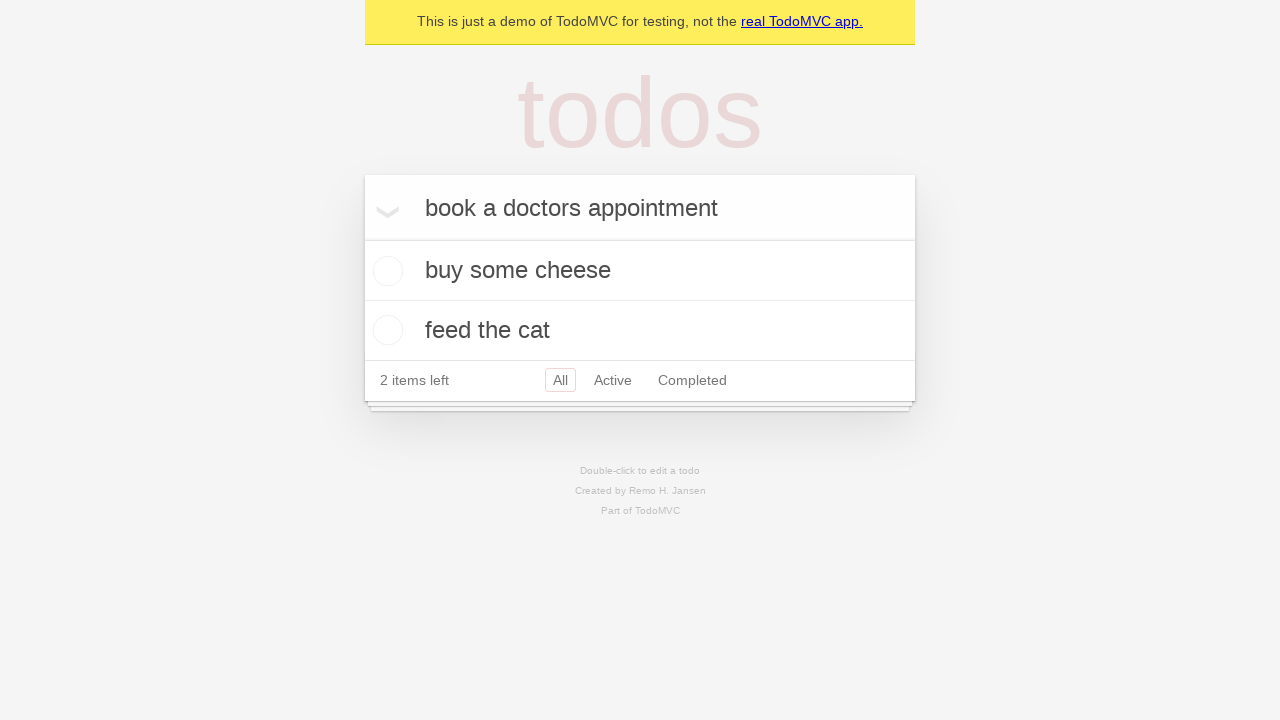

Pressed Enter to create todo 'book a doctors appointment' on internal:attr=[placeholder="What needs to be done?"i]
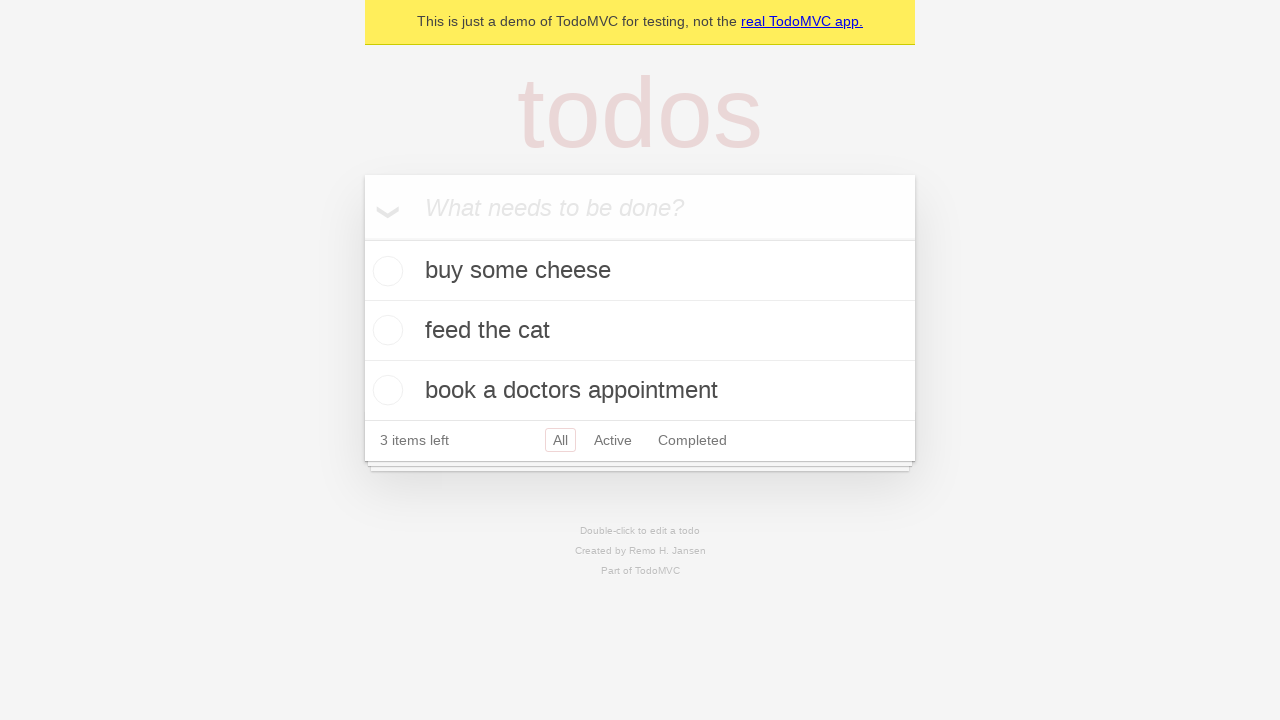

All 3 todos loaded and visible
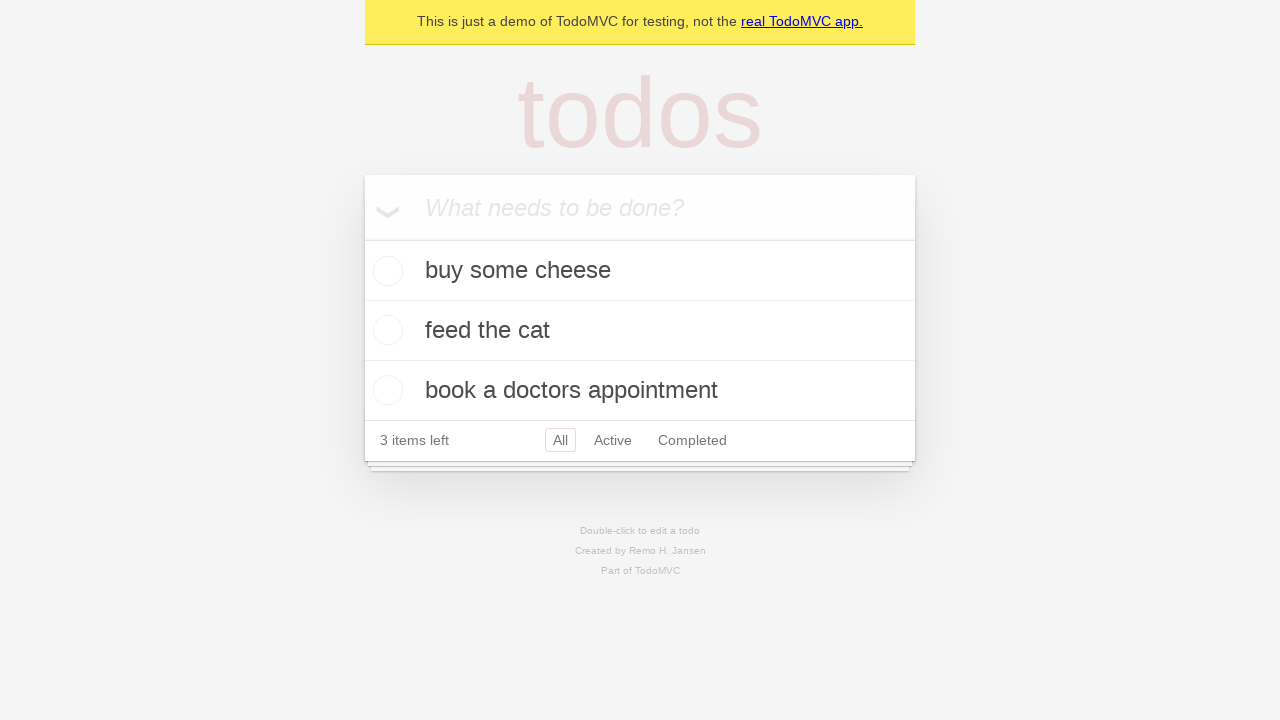

Checked the first todo as completed at (385, 271) on .todo-list li .toggle >> nth=0
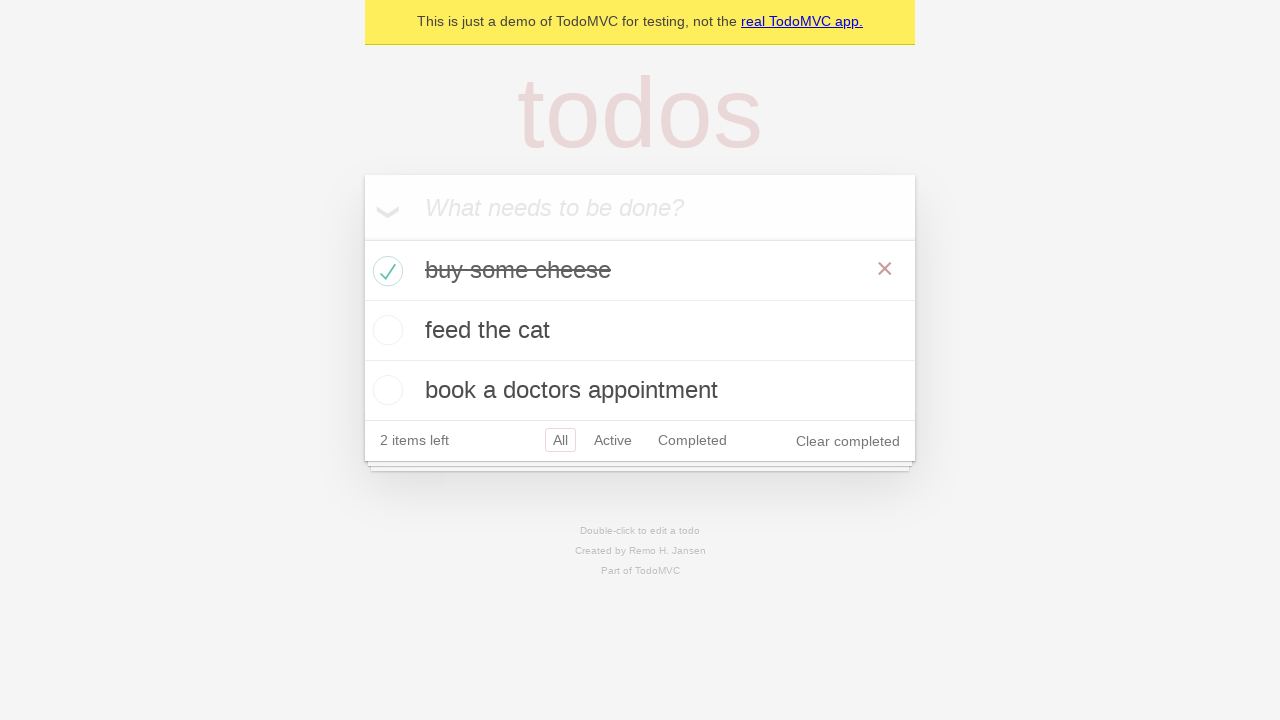

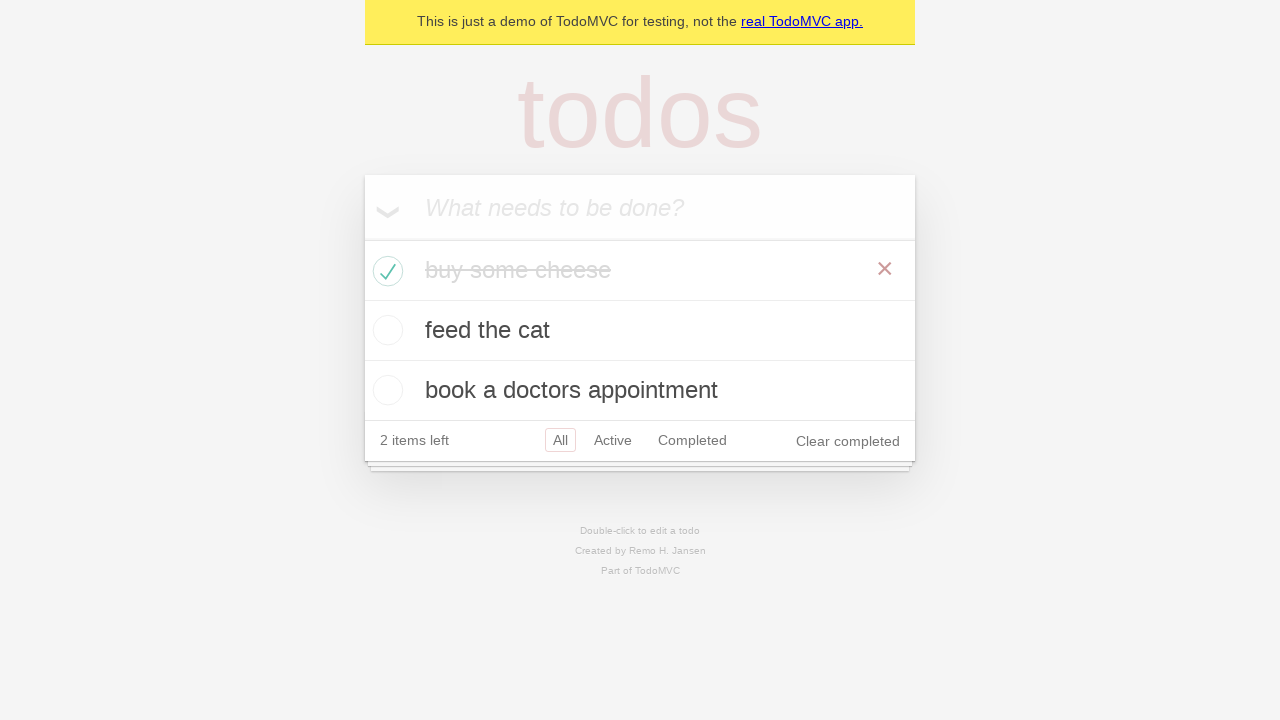